Tests a POAP studio form submission flow by clicking "I want this" button, filling in name, last name, address, selecting from a dropdown, entering email, and submitting the form via a "Test" button.

Starting URL: https://mint.poap.studio/version-72bms/index-20/customdemoflow05

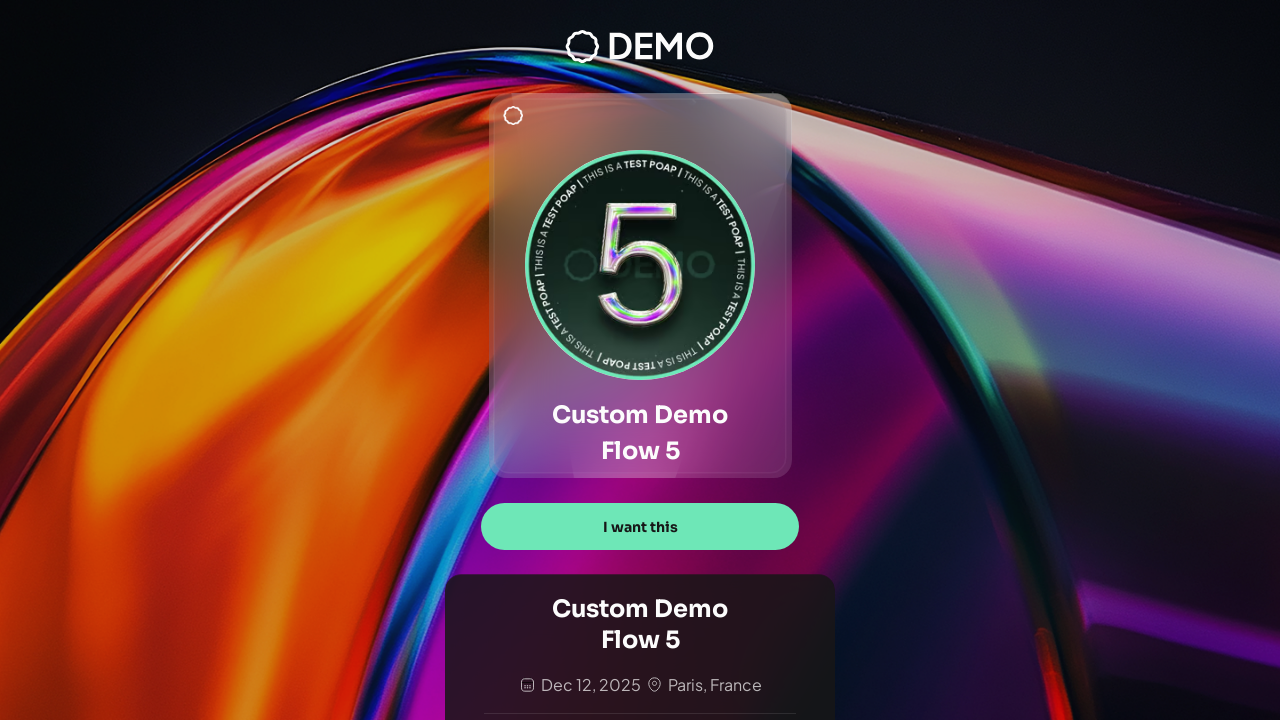

Waited for page to load (networkidle)
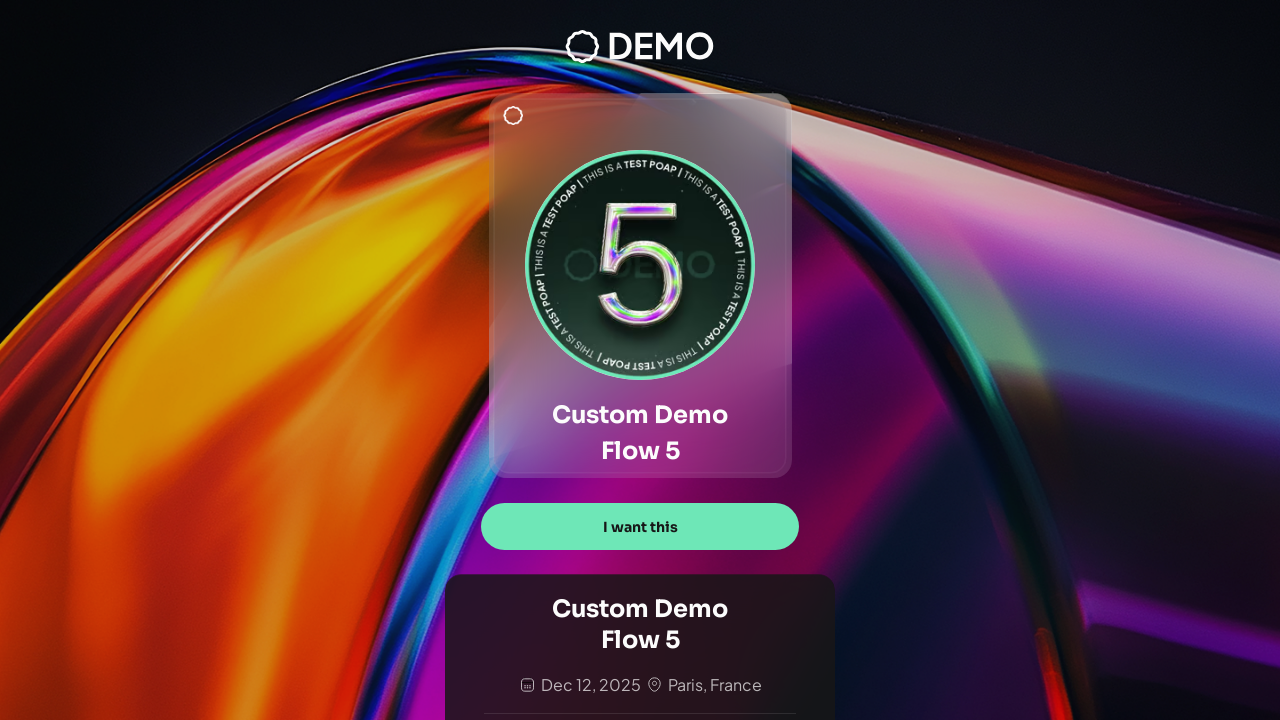

Waited 2 seconds for page to settle
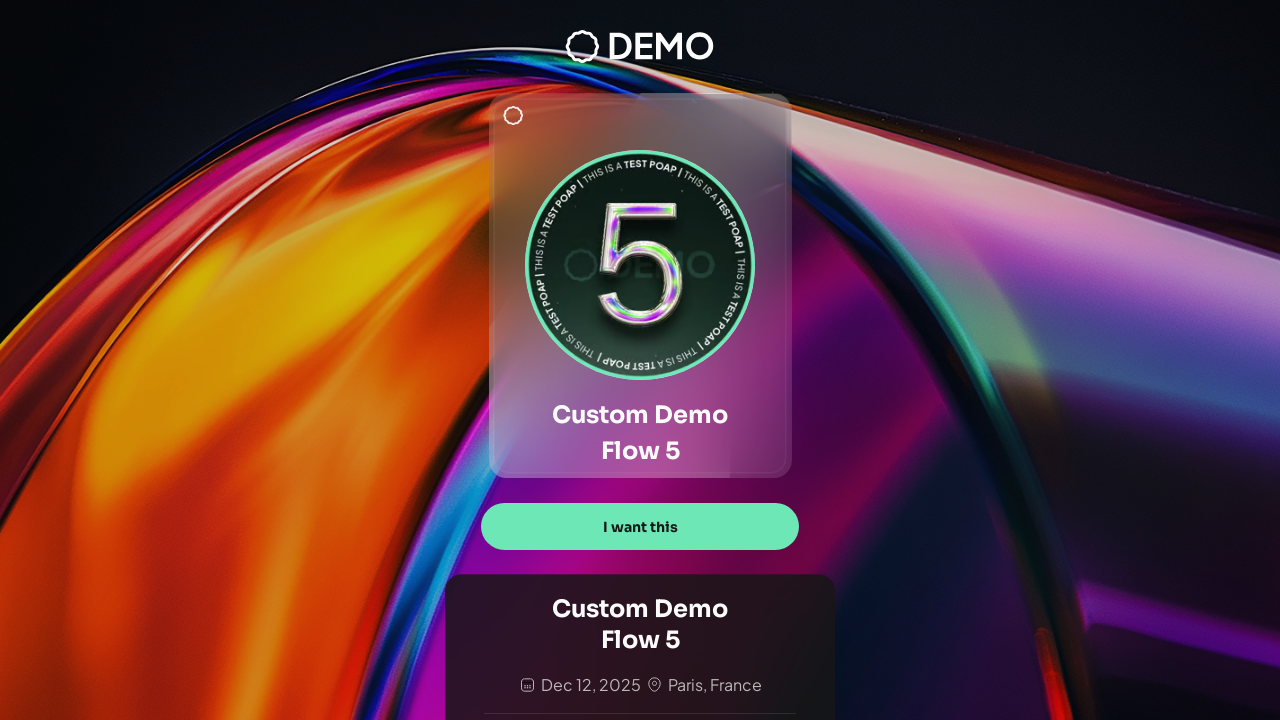

Clicked 'I want this' button at (640, 527) on text="I want this"
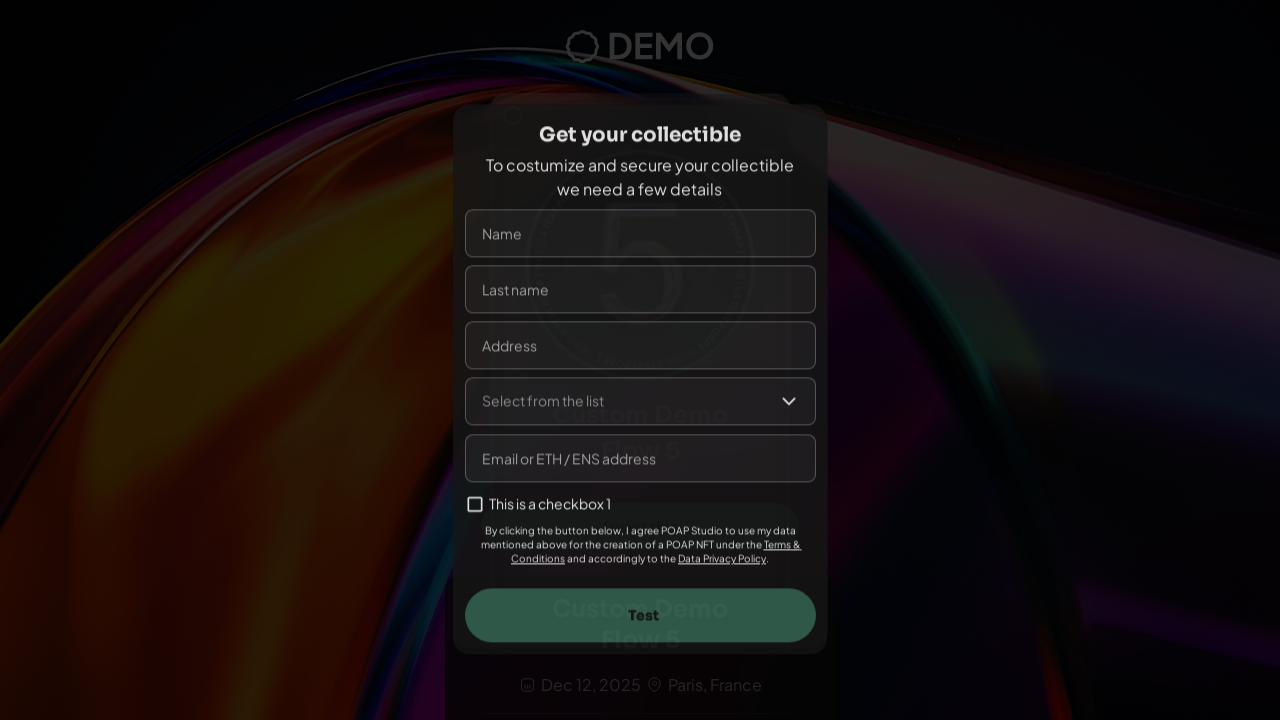

Waited for form to appear
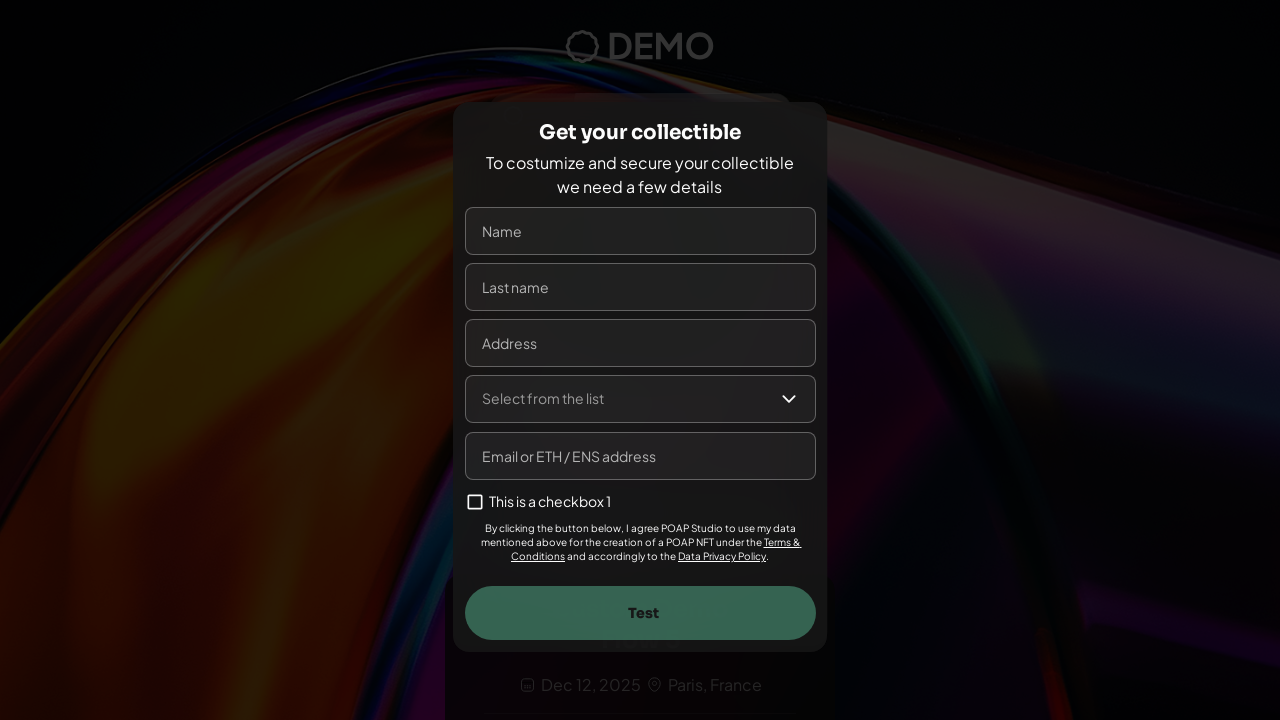

Filled in name field with 'Maria Elena' on input[name="name"], input[placeholder*="Name"], input[placeholder*="name"]
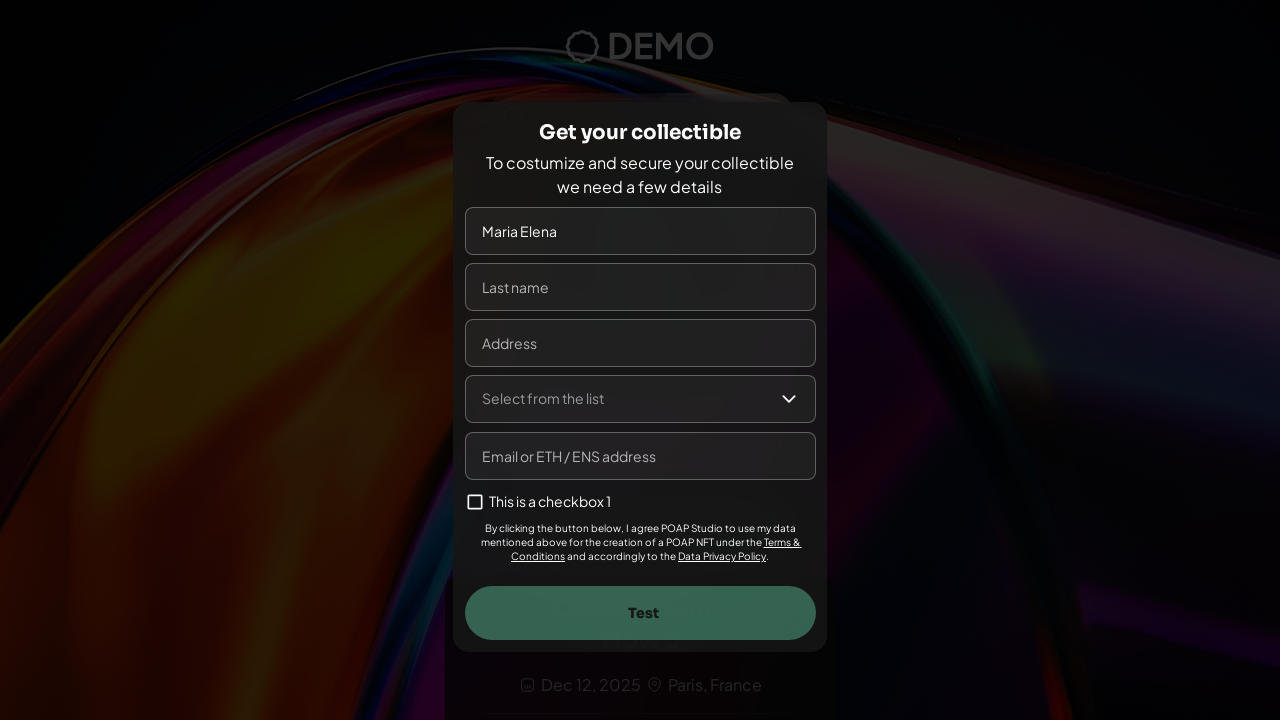

Filled in last name field with 'Fernandez' on input[name="lastname"], input[name="lastName"], input[placeholder*="Last"], inpu
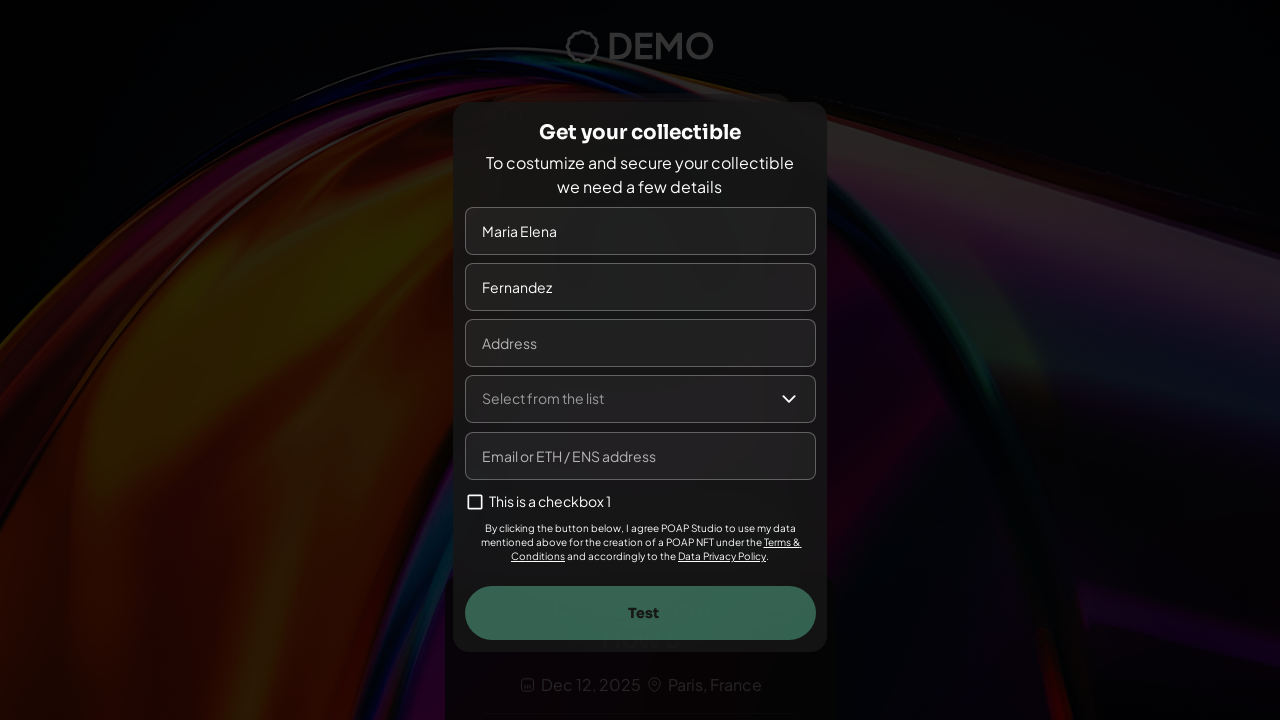

Filled in address field with '456 Oak Avenue, Suite 12' on input[name="address"], input[placeholder*="Address"], input[placeholder*="addres
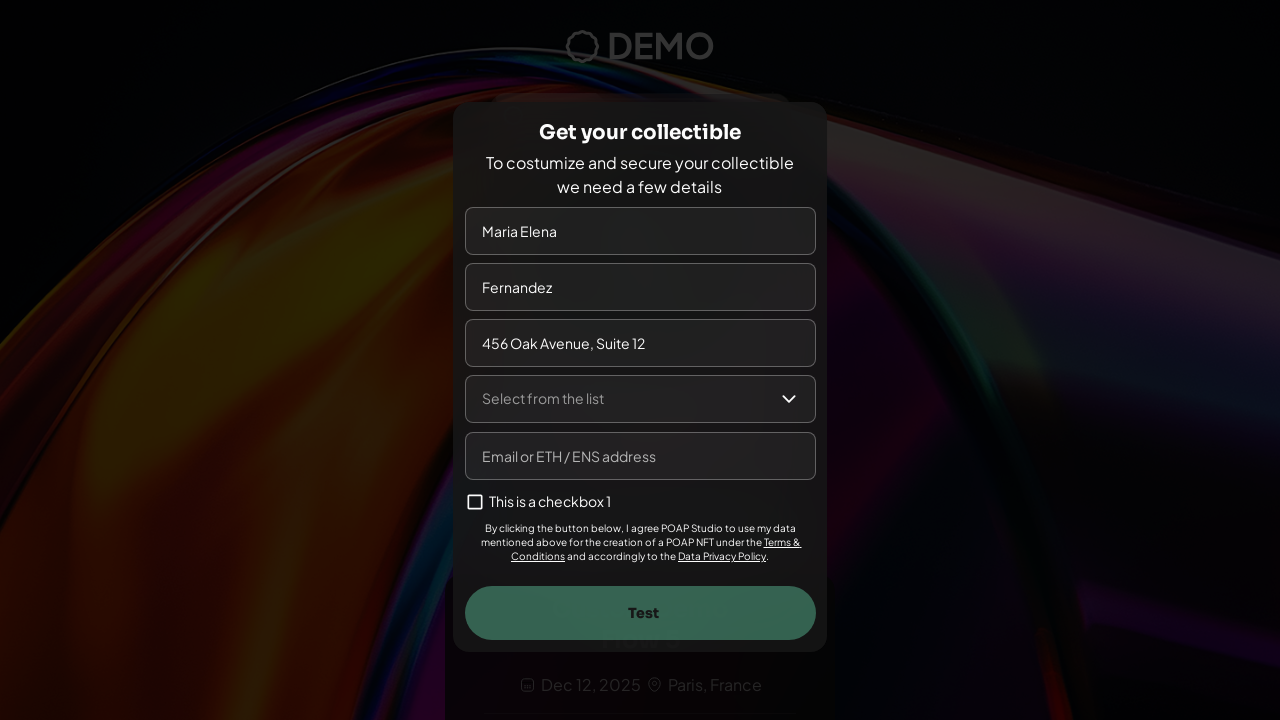

Clicked dropdown to open it at (542, 398) on text="Select from the list"
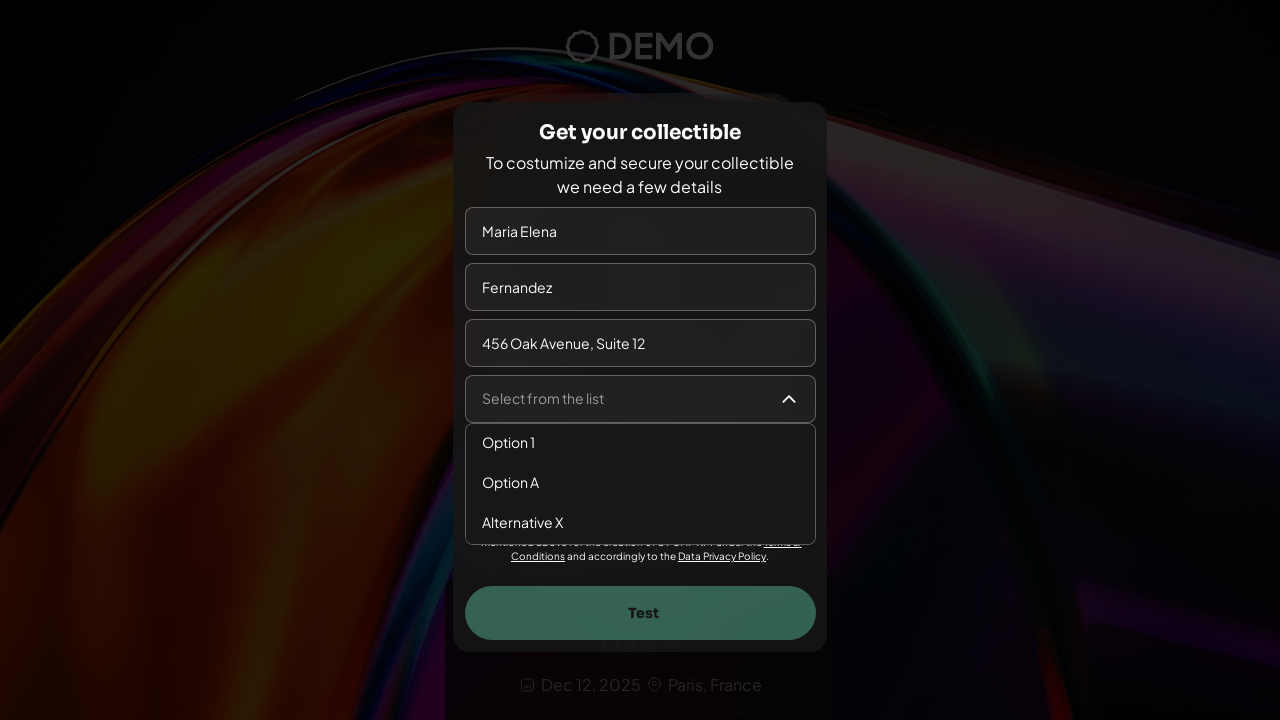

Waited for dropdown to open
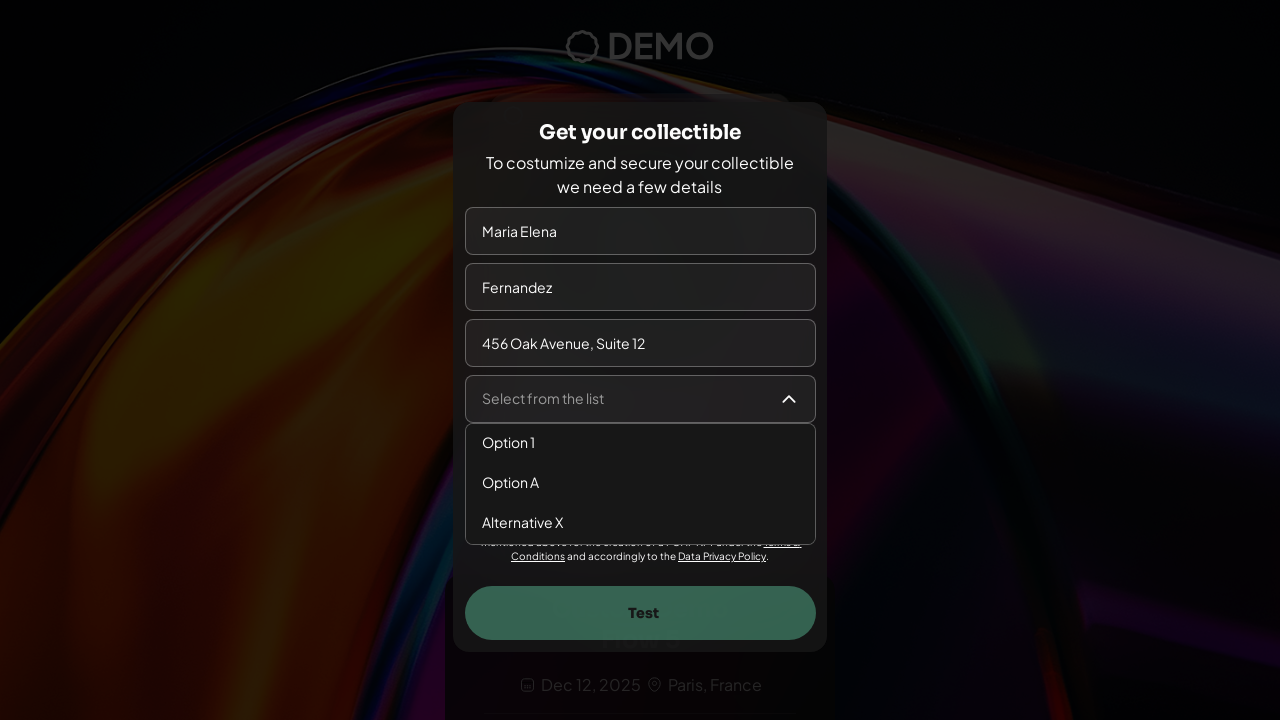

Selected 'Option 1' from dropdown at (508, 442) on text="Option 1"
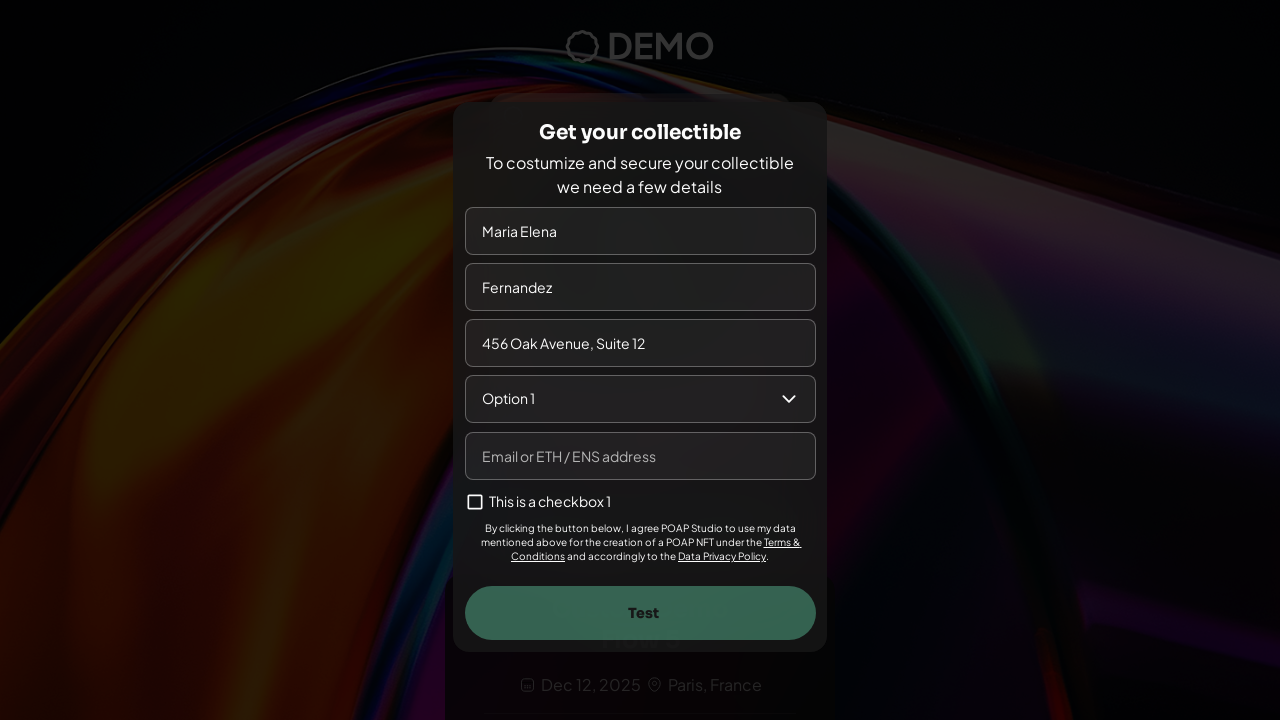

Waited for dropdown selection to register
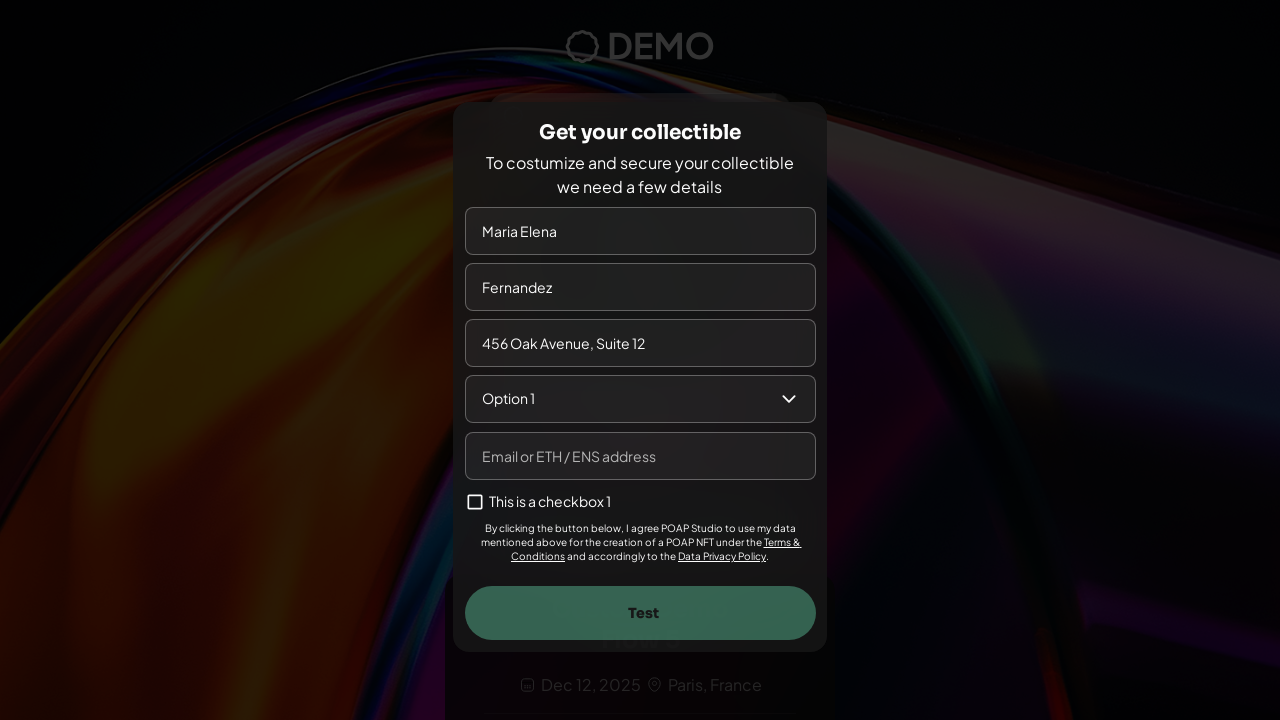

Filled in email field with 'maria.fernandez@example.com' on input[name="email"], input[type="email"], input[placeholder*="Email"], input[pla
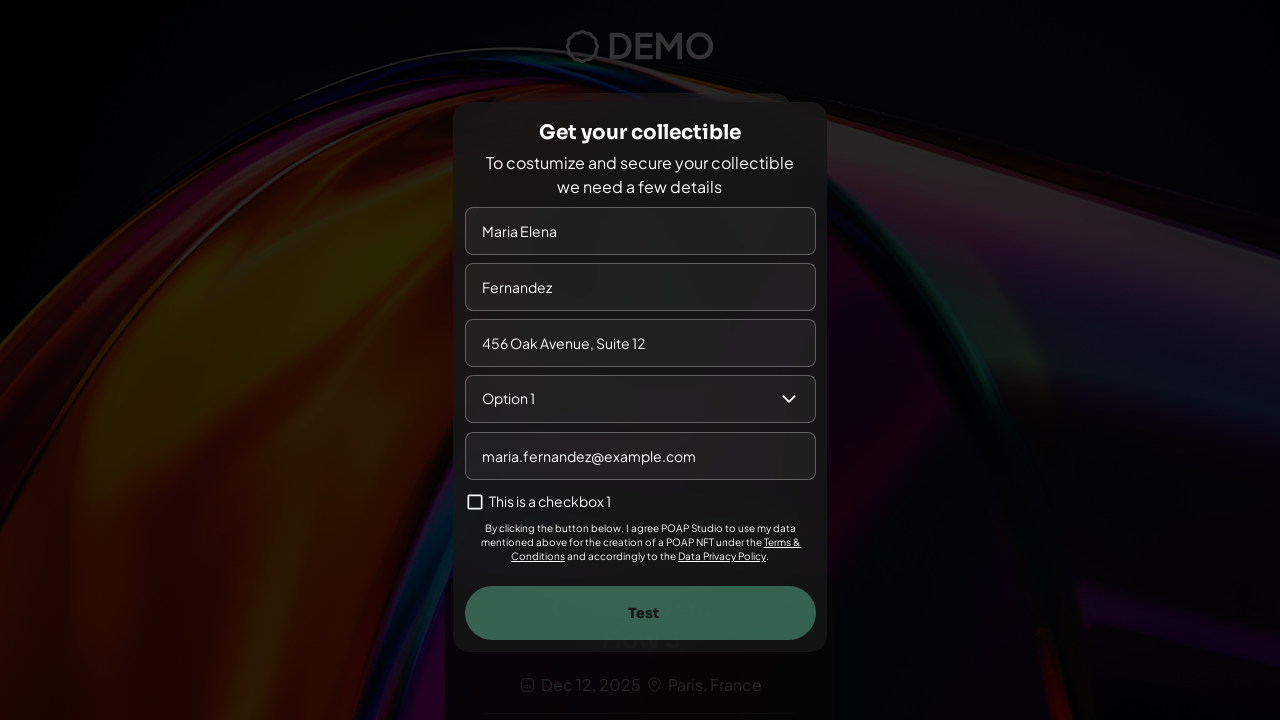

Waited before form submission
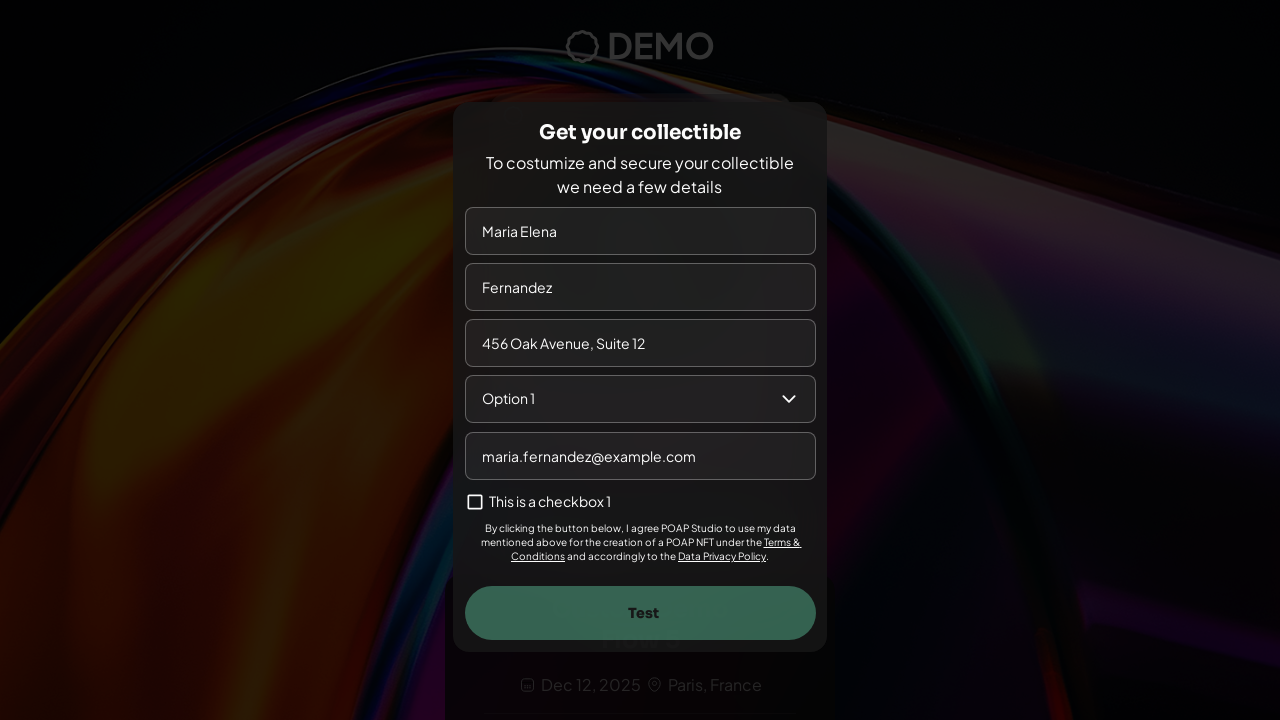

Waited for 'Test' button to be visible
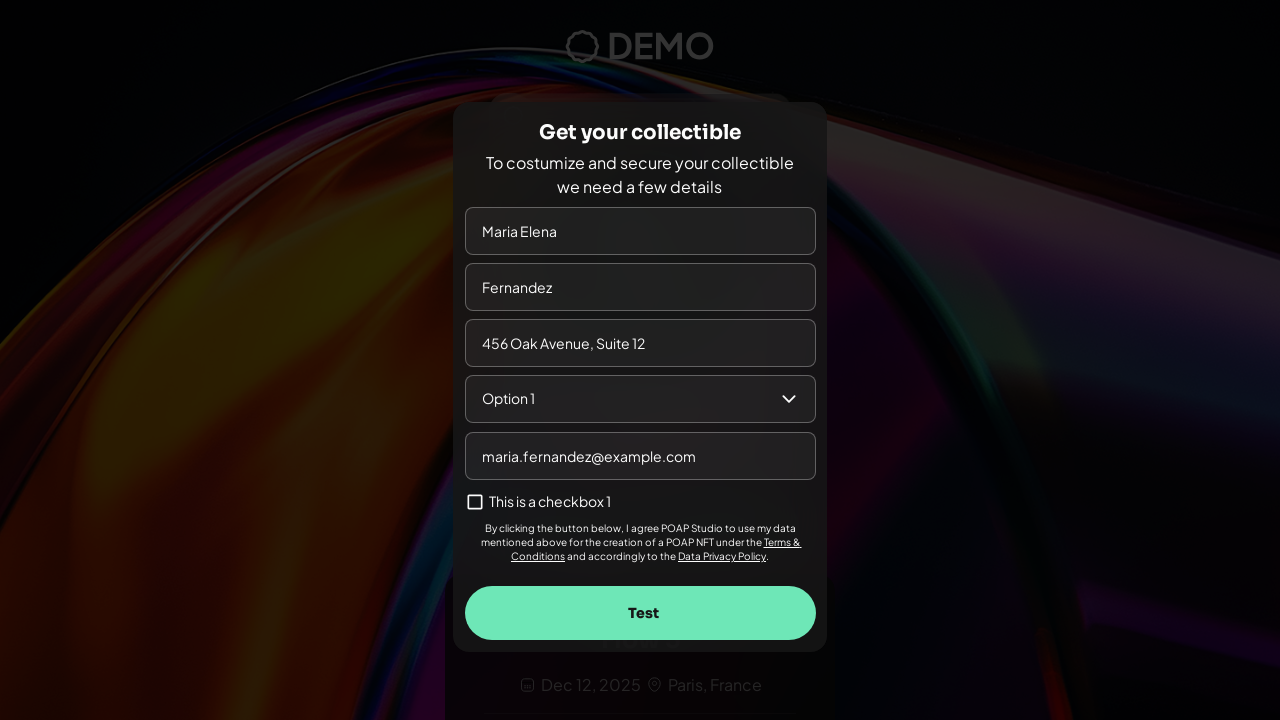

Waited before clicking 'Test' button
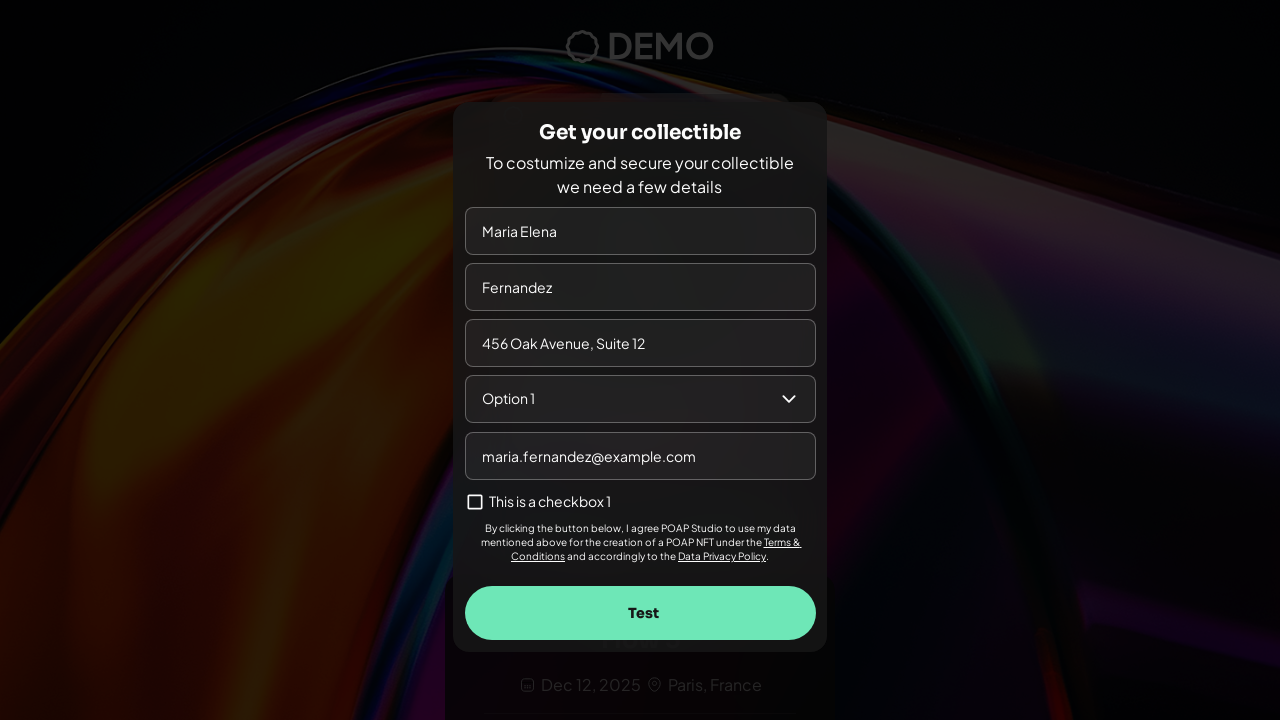

Clicked 'Test' button to submit form at (643, 613) on text="Test"
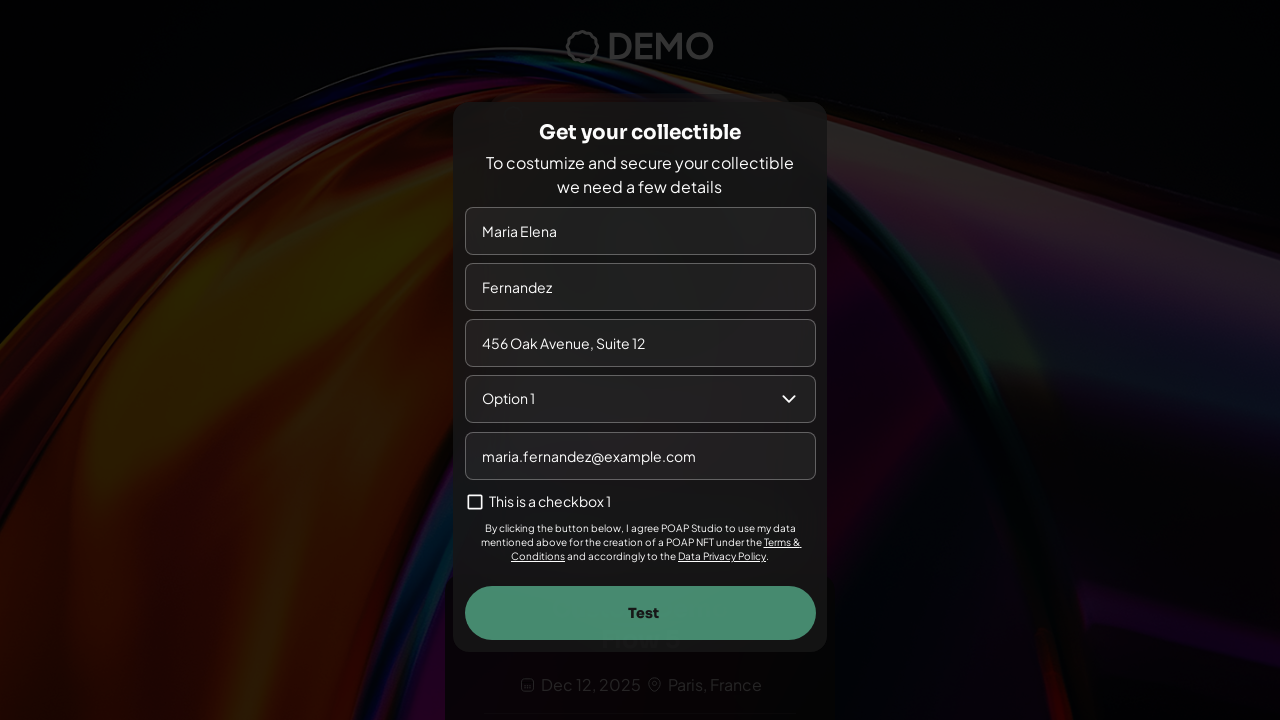

Waited for form submission response
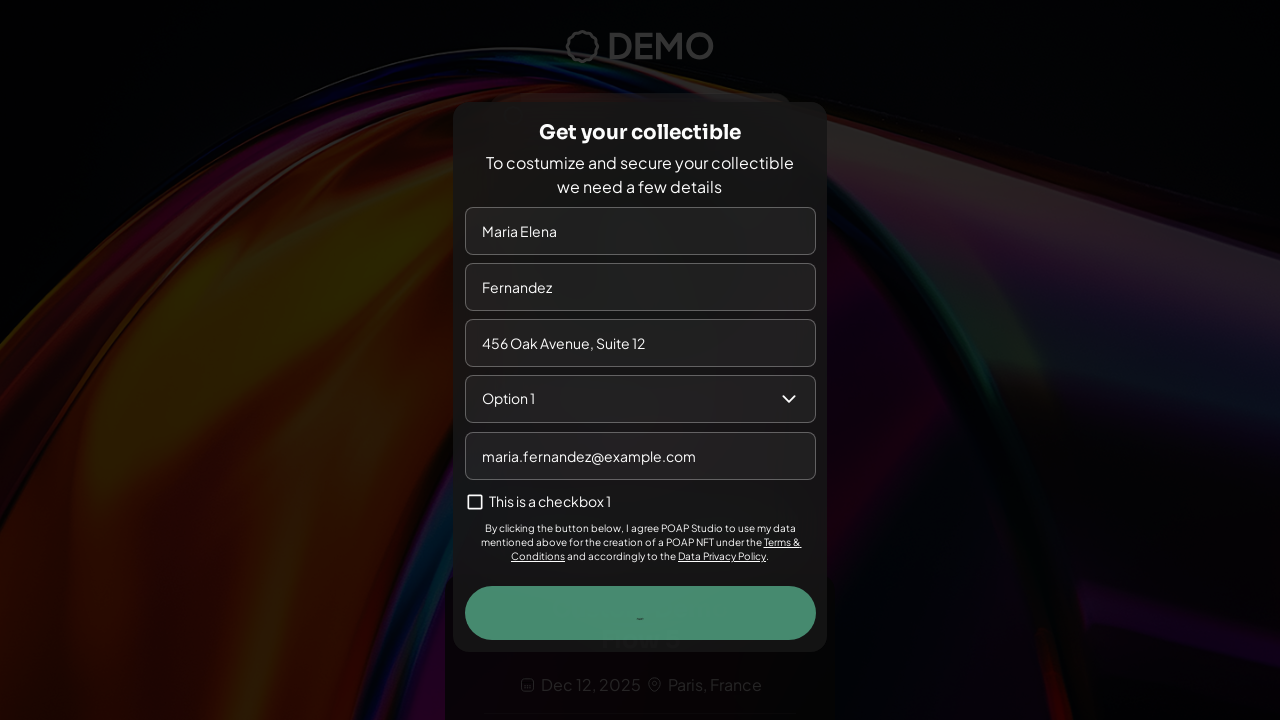

Page settled after form submission (networkidle)
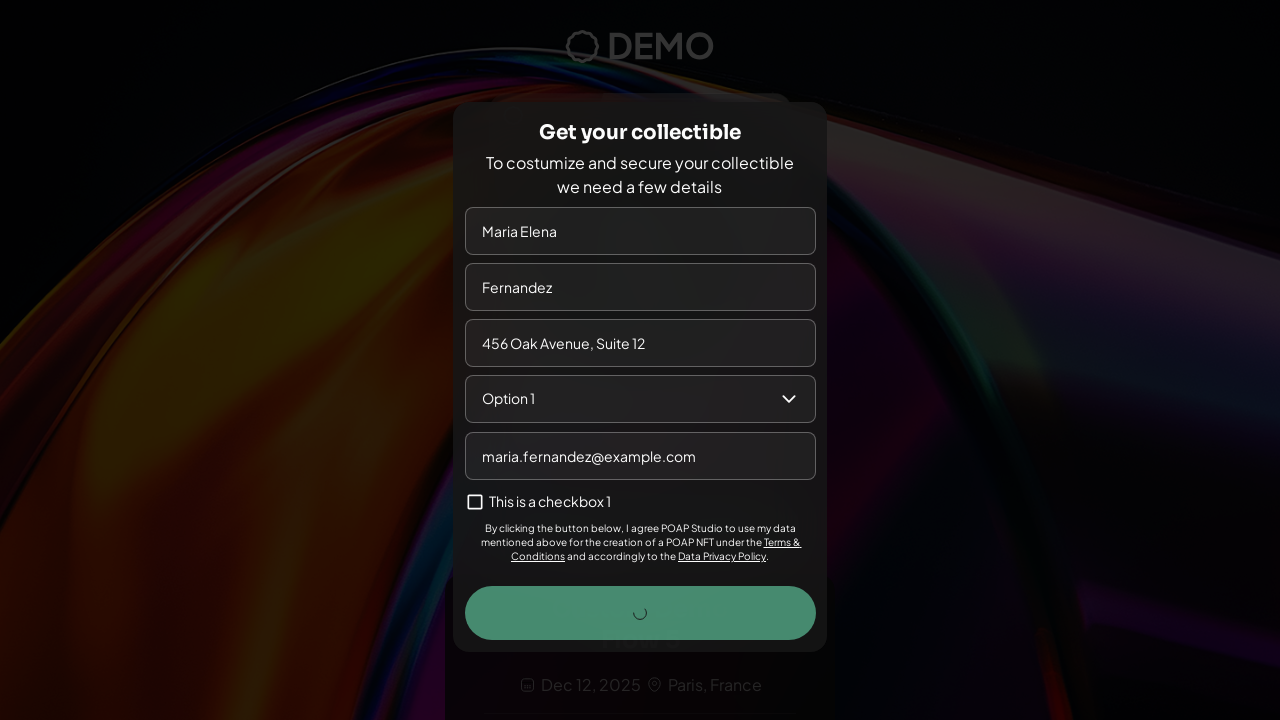

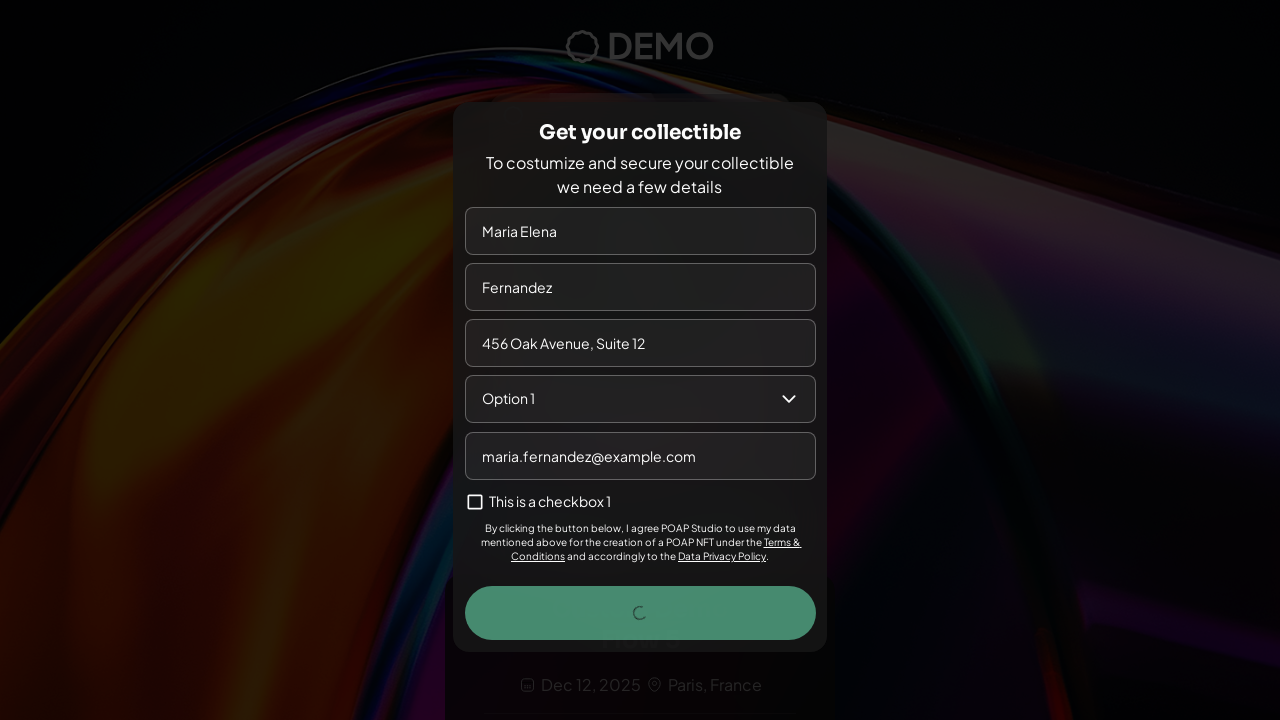